Tests drag and drop functionality on the jQuery UI droppable demo page by dragging an element and dropping it onto a target element within an iframe

Starting URL: https://jqueryui.com/droppable/

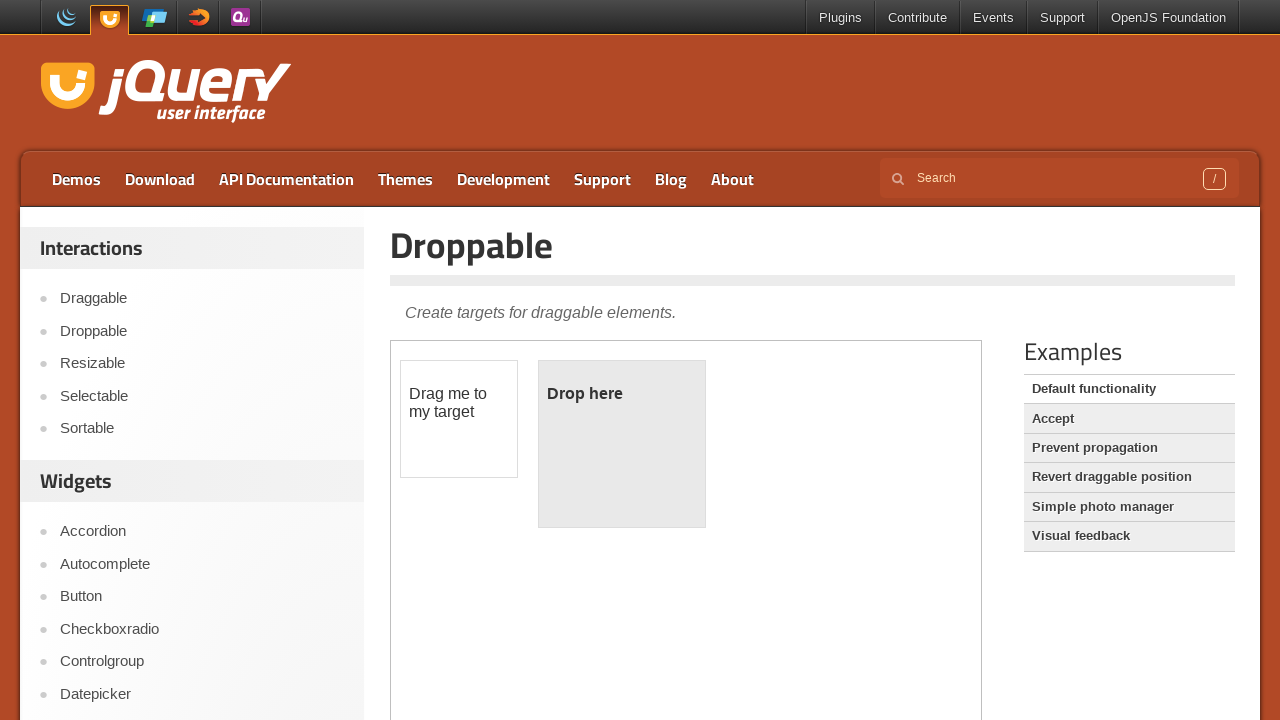

Located the demo iframe containing draggable elements
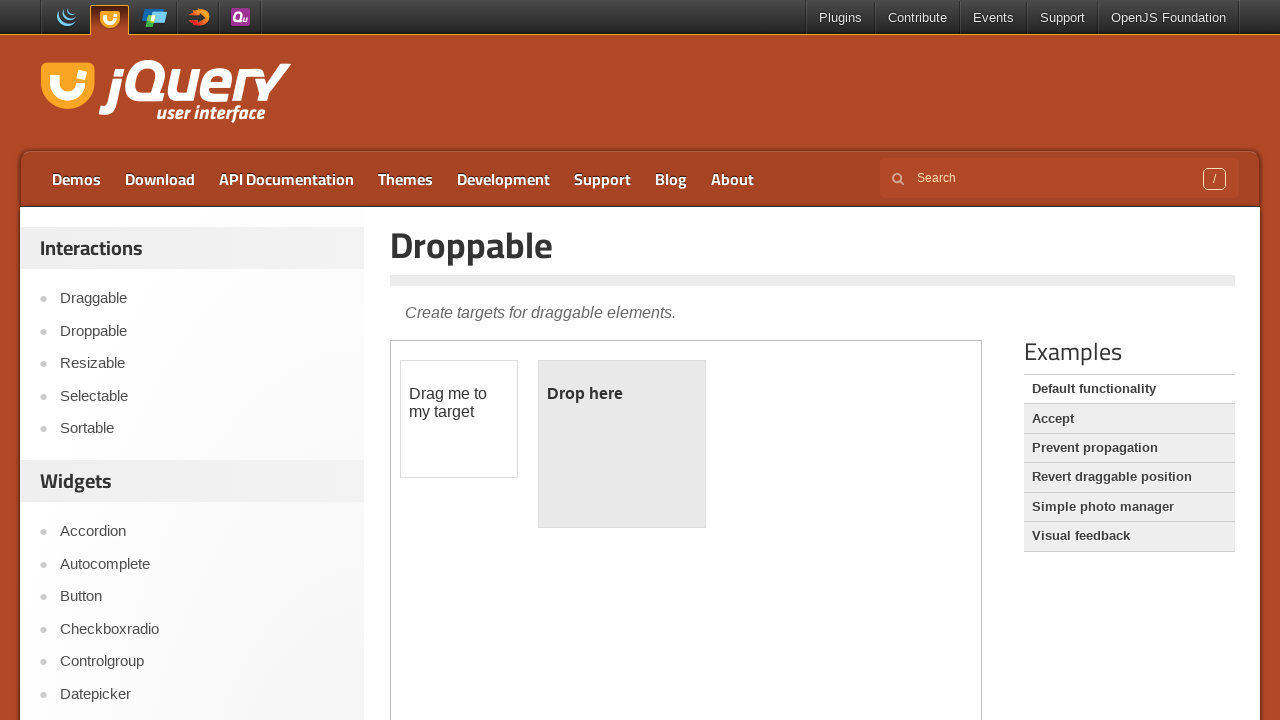

Located the draggable source element
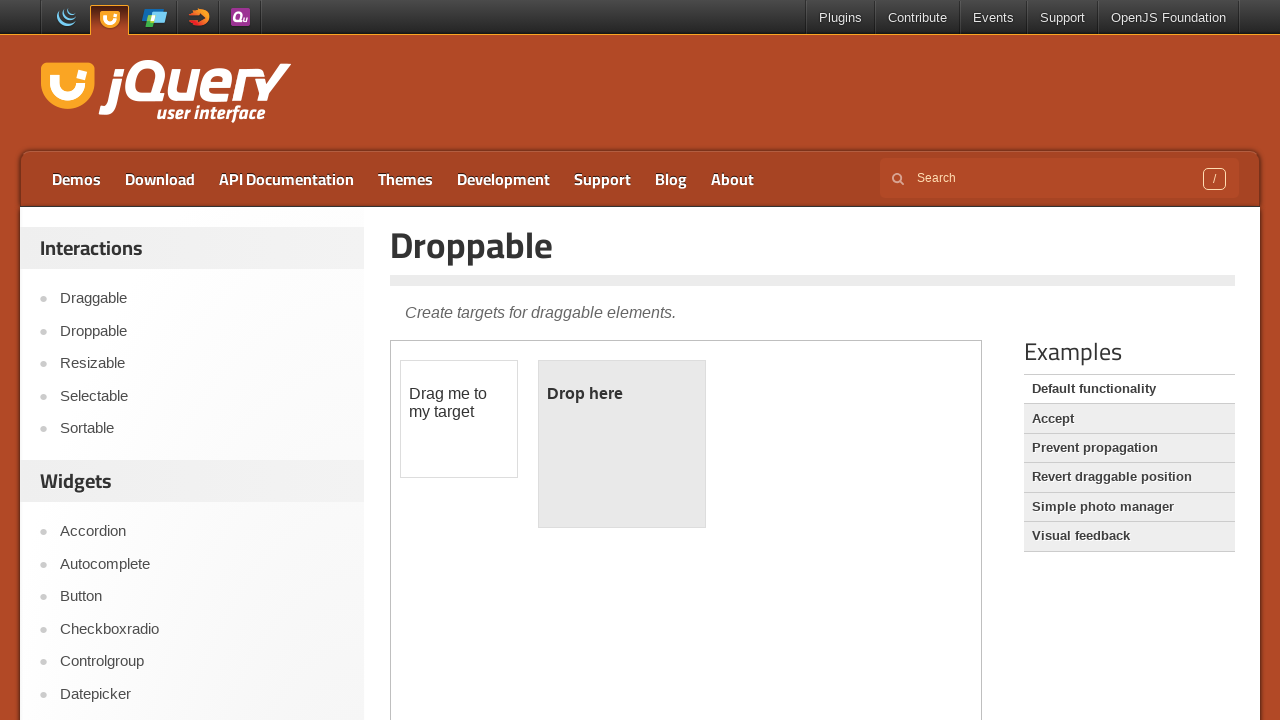

Located the droppable target element
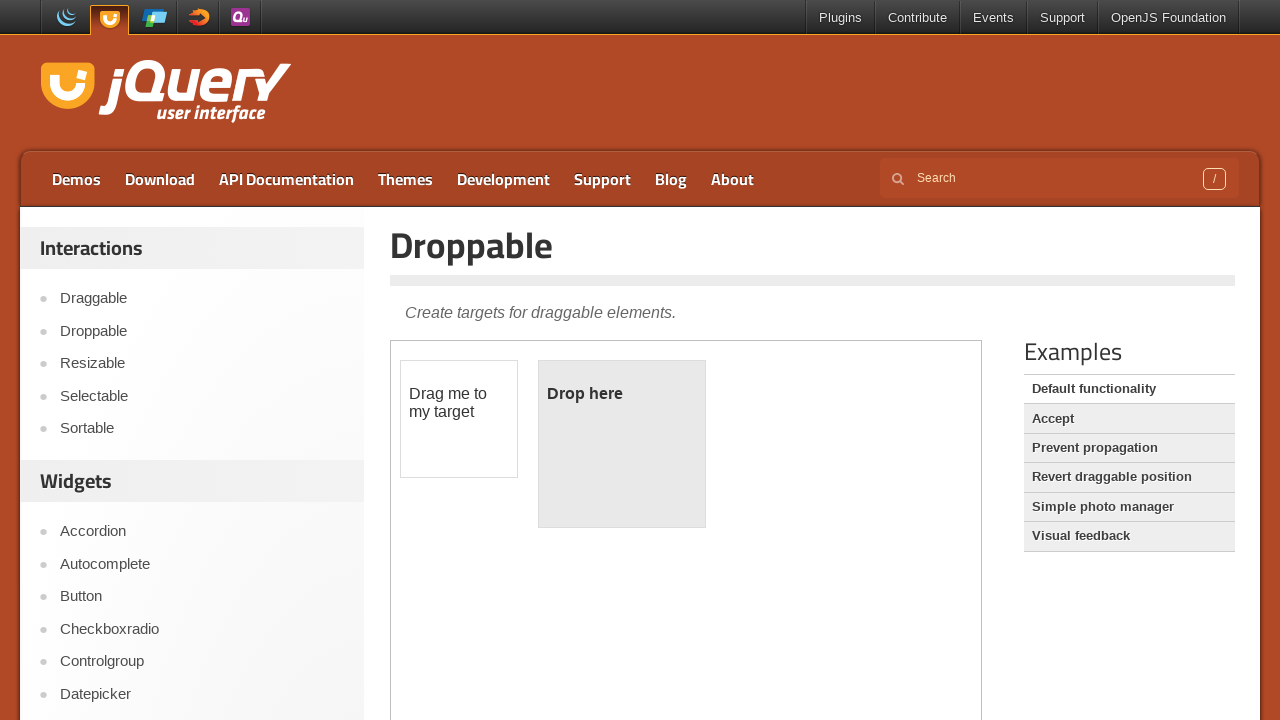

Draggable source element became visible
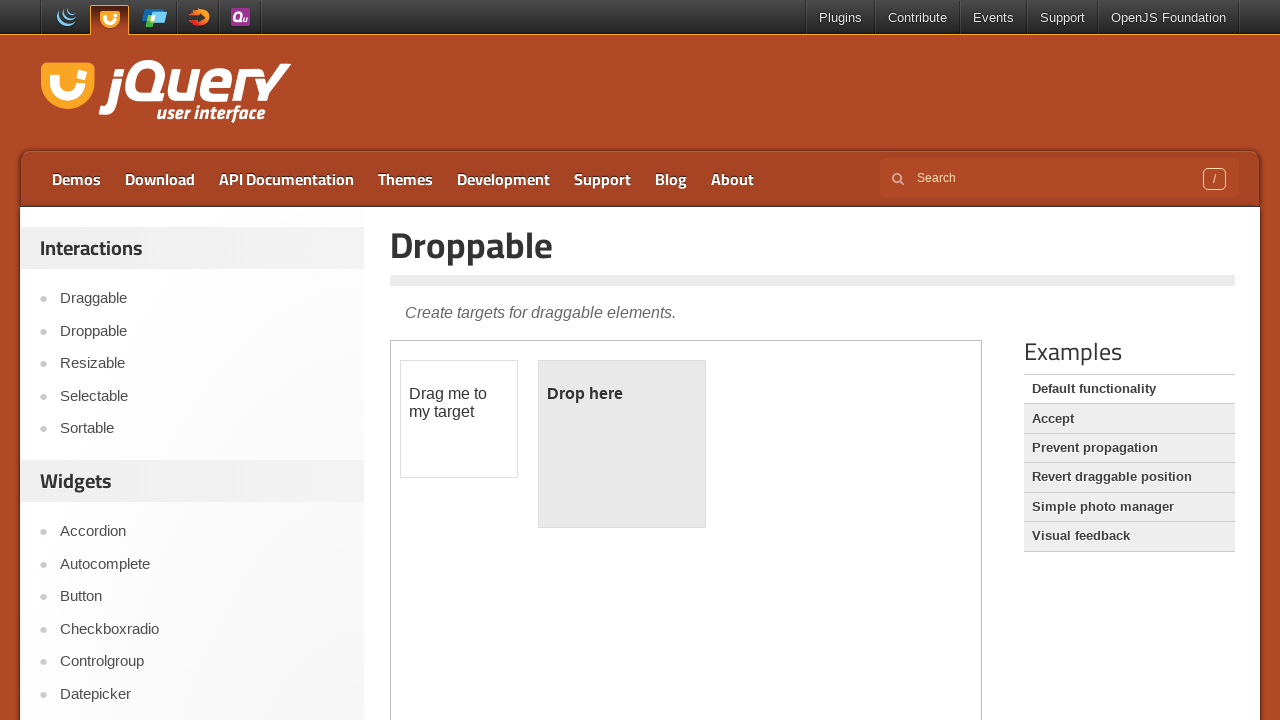

Droppable target element became visible
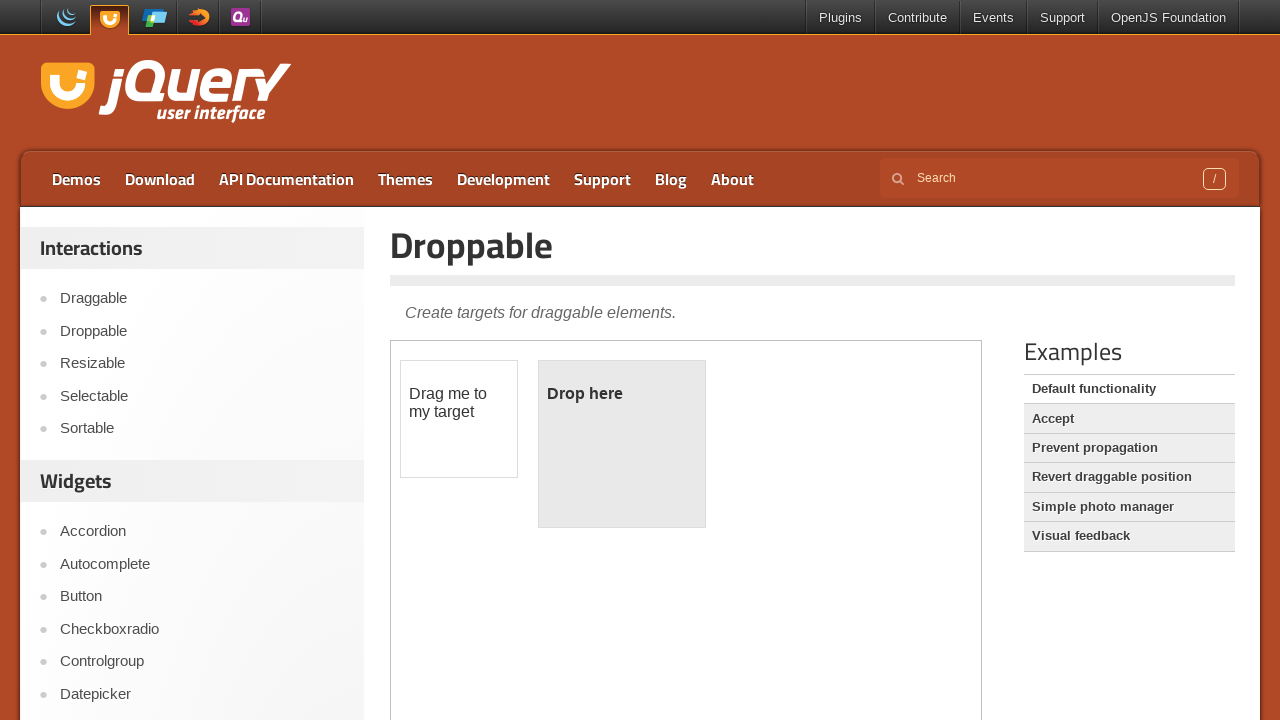

Dragged source element and dropped it onto target element at (622, 444)
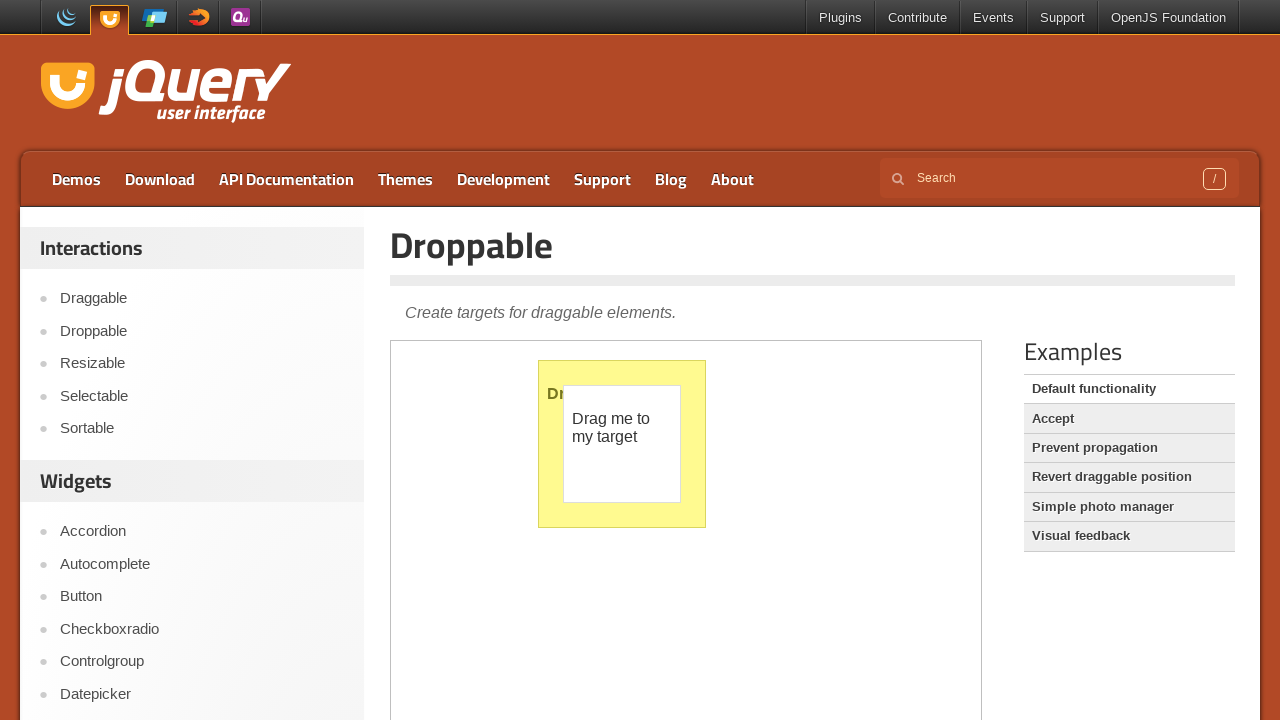

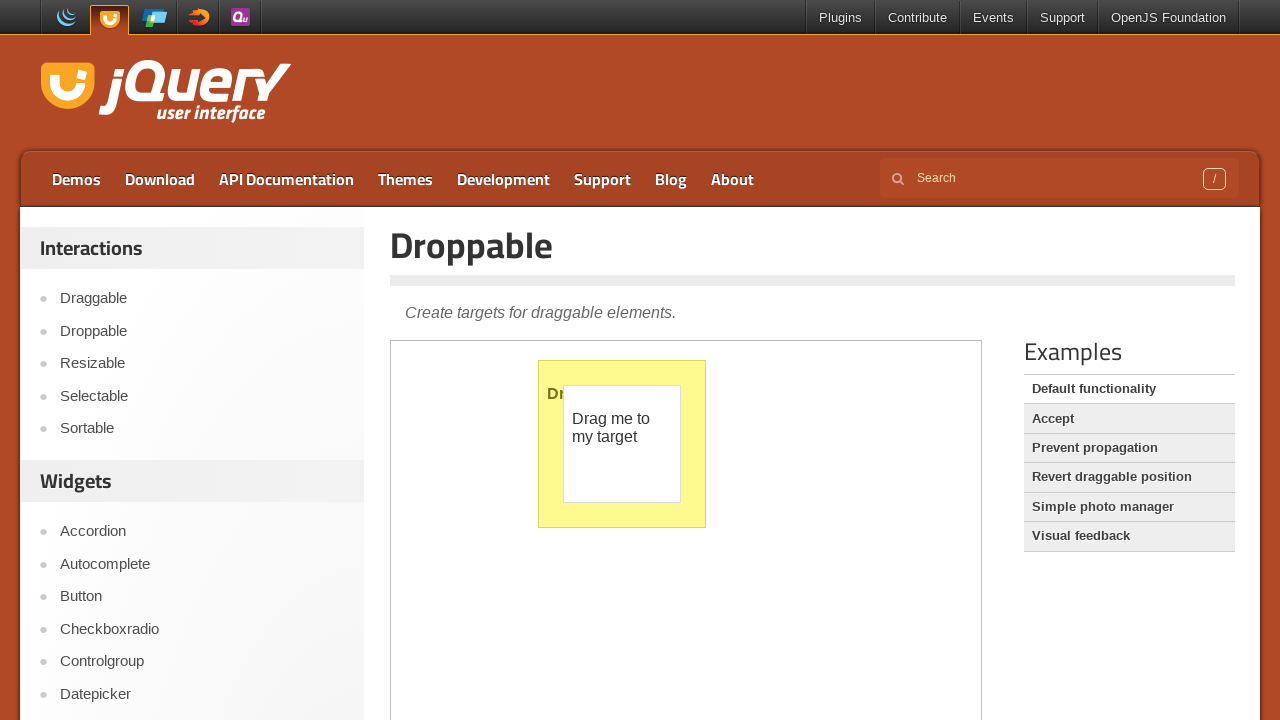